Tests wait functionality by clicking a button that triggers a delayed text field appearance, then filling the text field once it becomes available

Starting URL: https://www.hyrtutorials.com/p/waits-demo.html

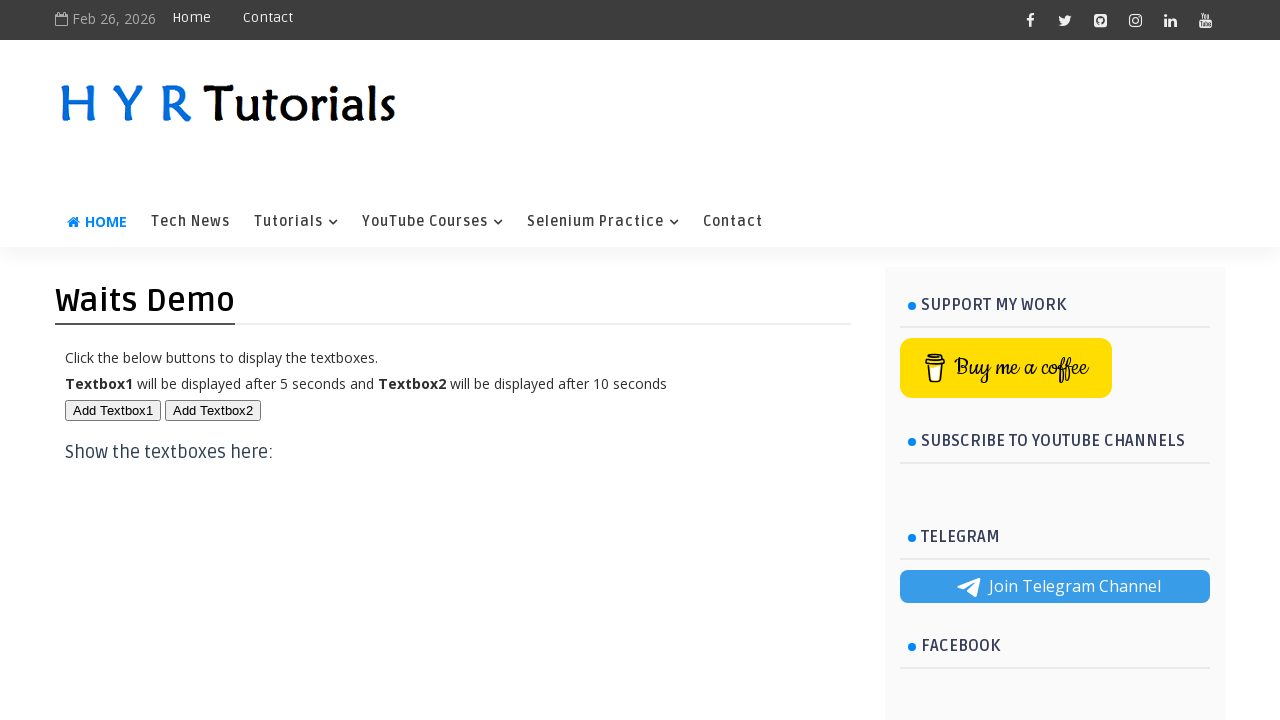

Clicked button to trigger delayed text field appearance at (113, 410) on #btn1
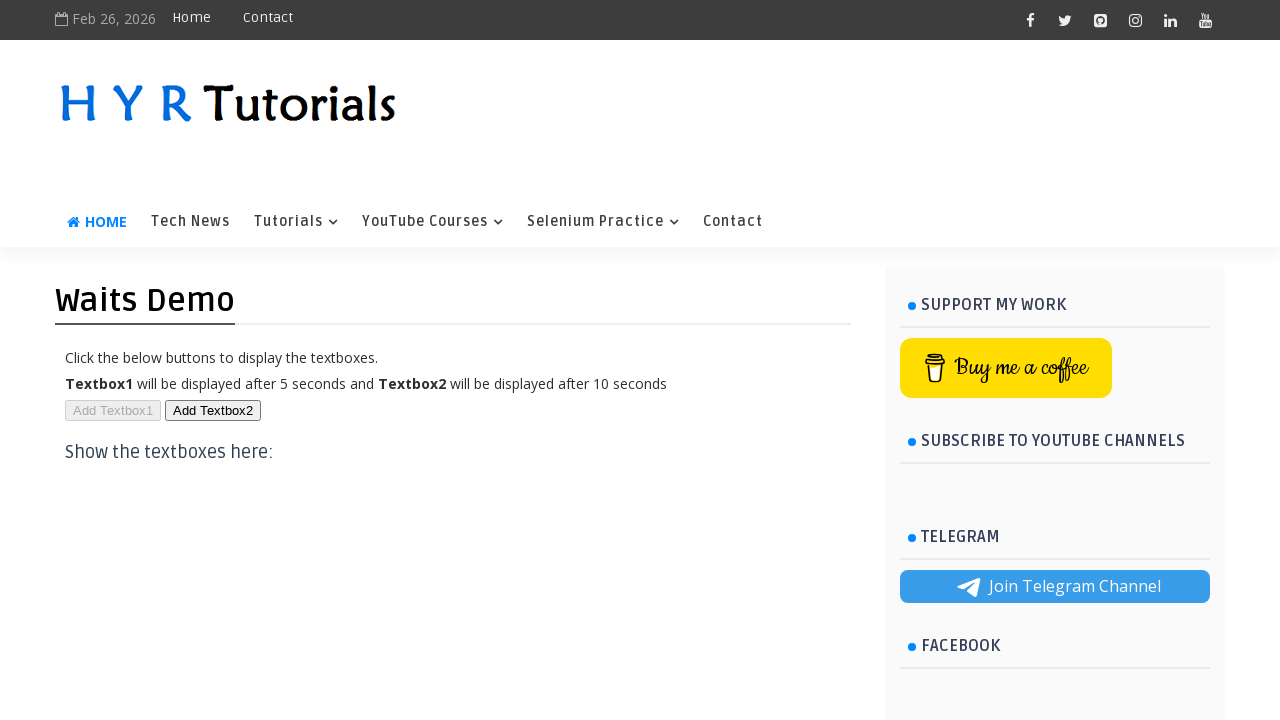

Text field appeared and became available
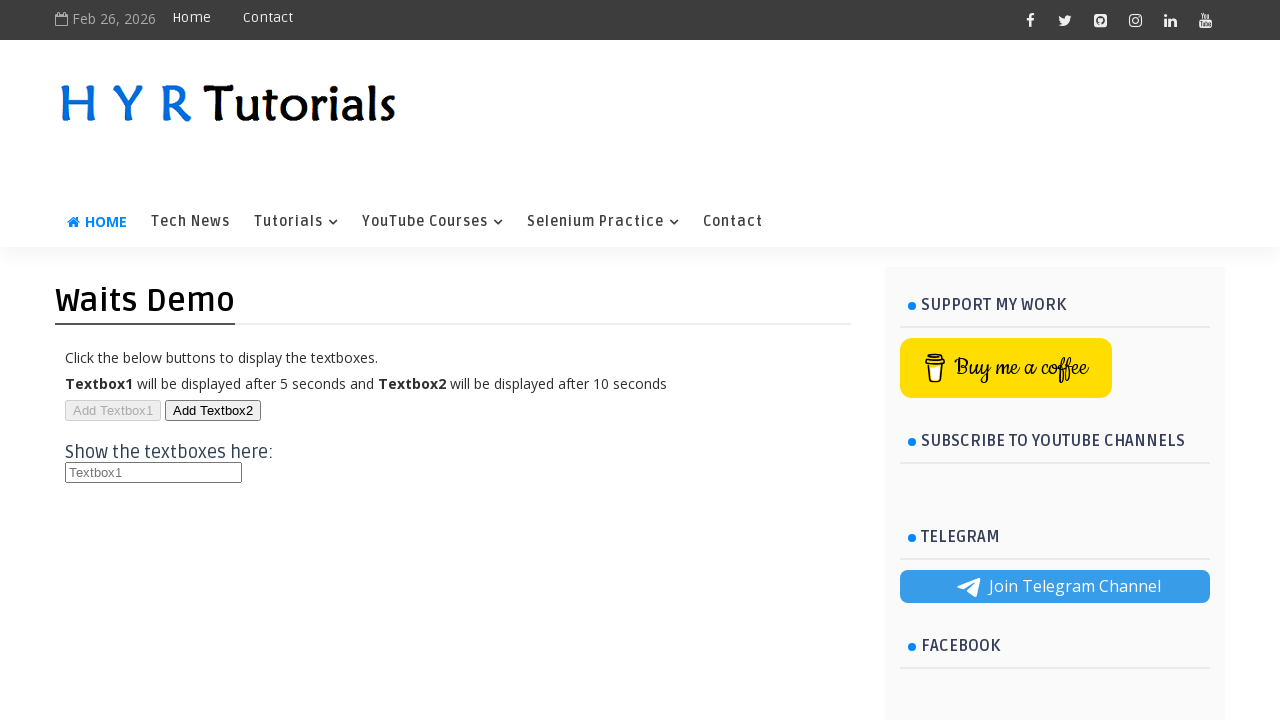

Filled text field with 'Custom Text 123' on #txt1
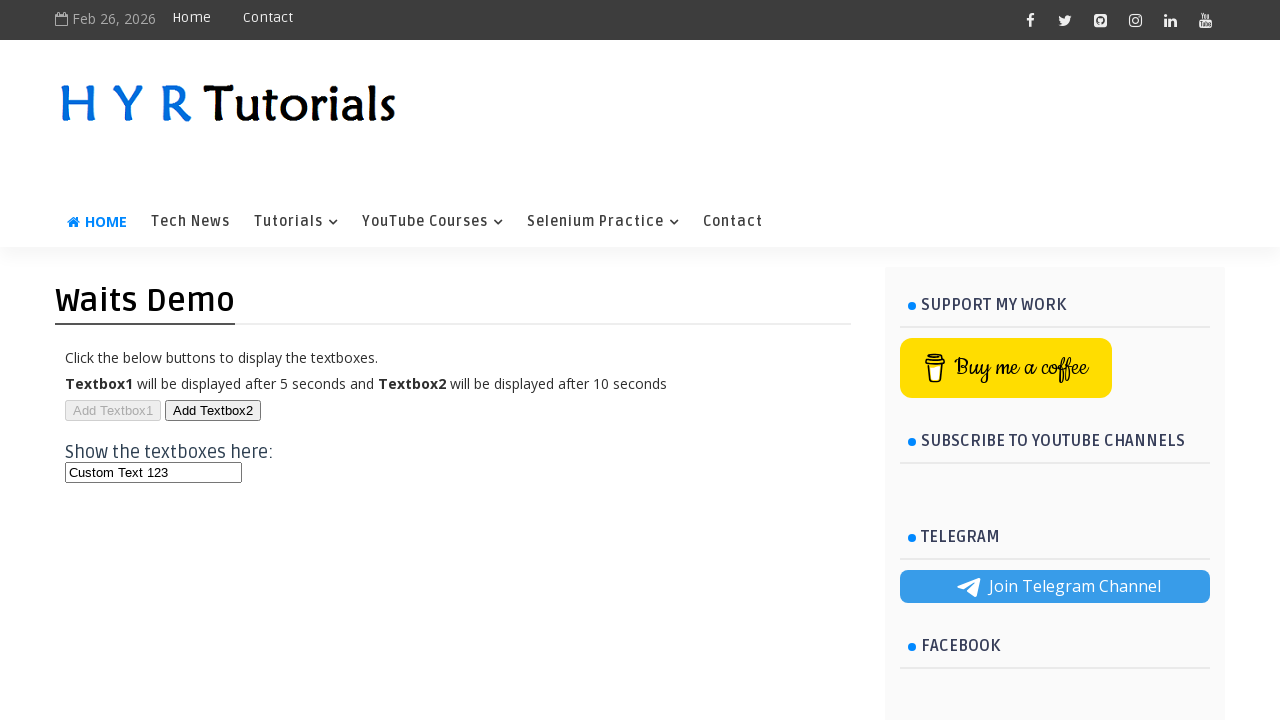

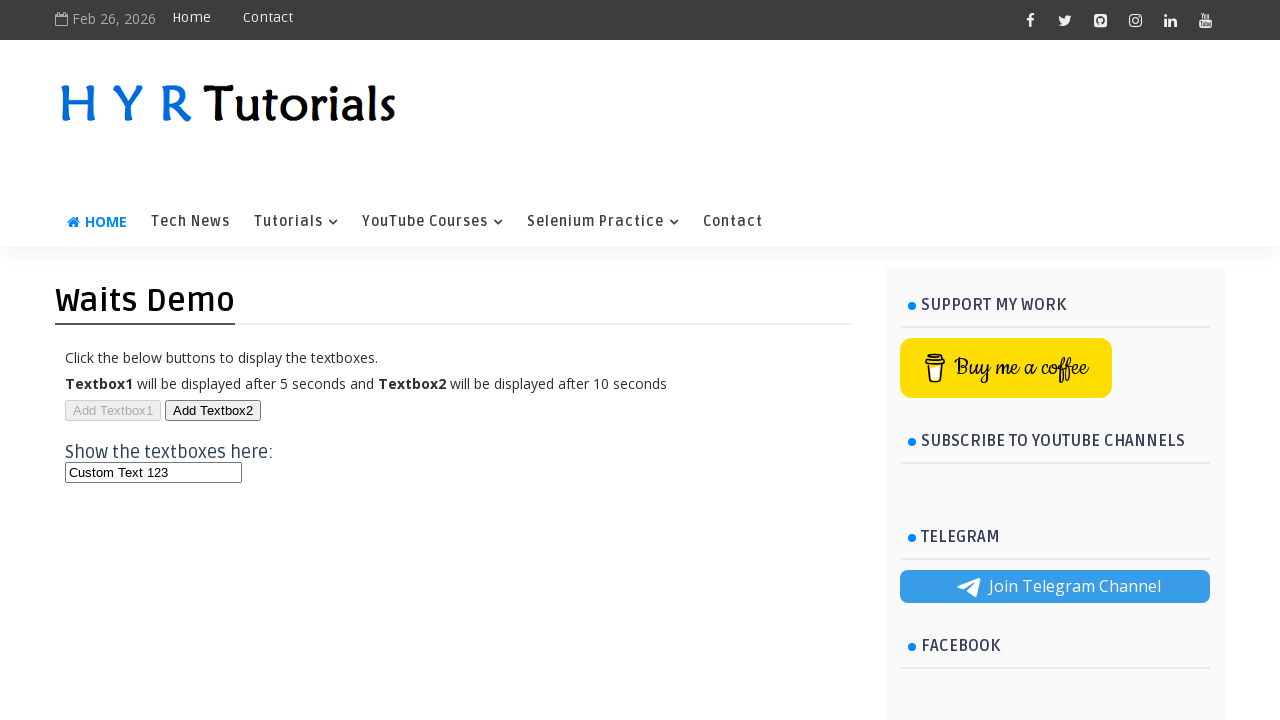